Tests dynamic controls functionality by toggling a checkbox visibility, waiting for it to disappear and reappear, then clicking the checkbox

Starting URL: https://v1.training-support.net/selenium/dynamic-controls

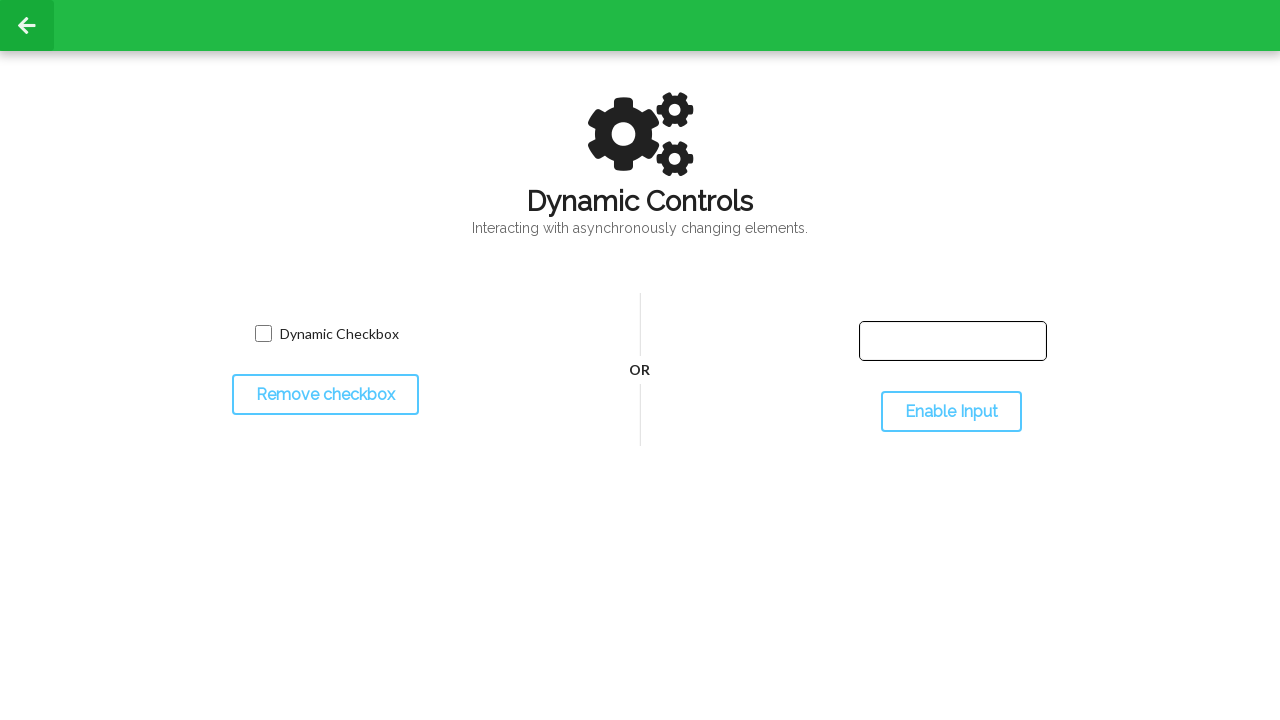

Clicked toggle button to hide the checkbox at (325, 395) on #toggleCheckbox
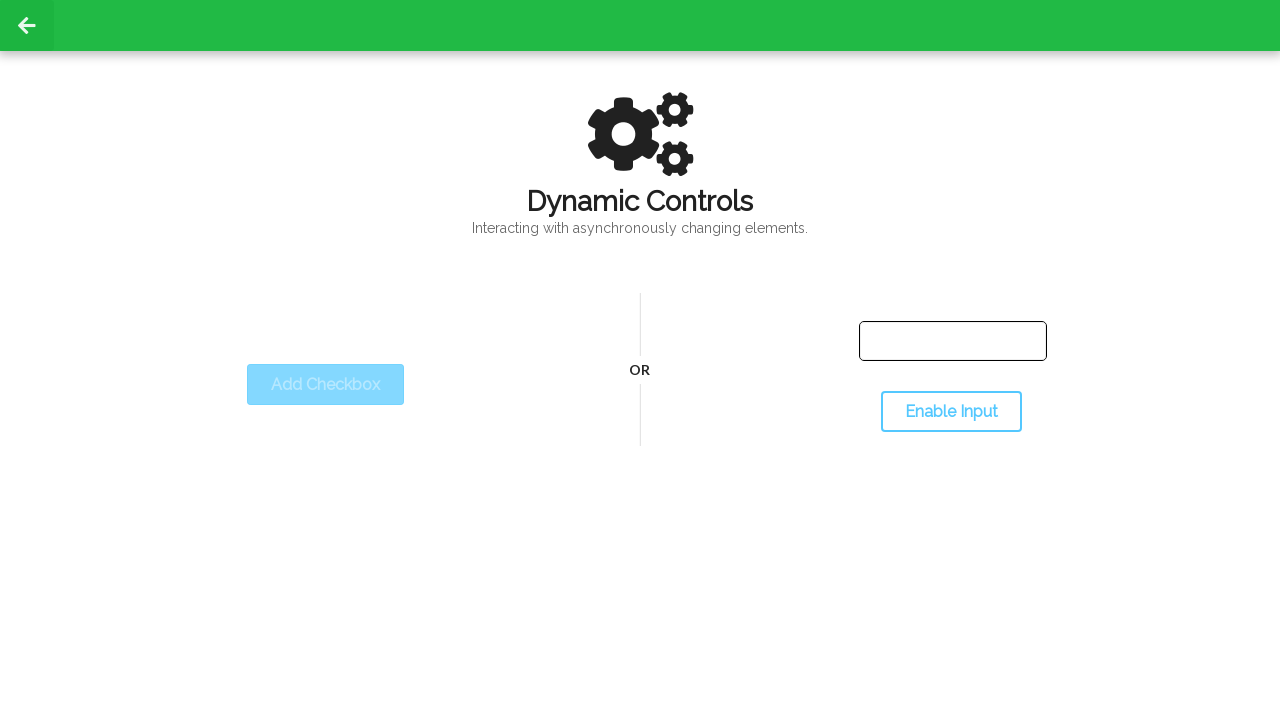

Waited for checkbox to disappear
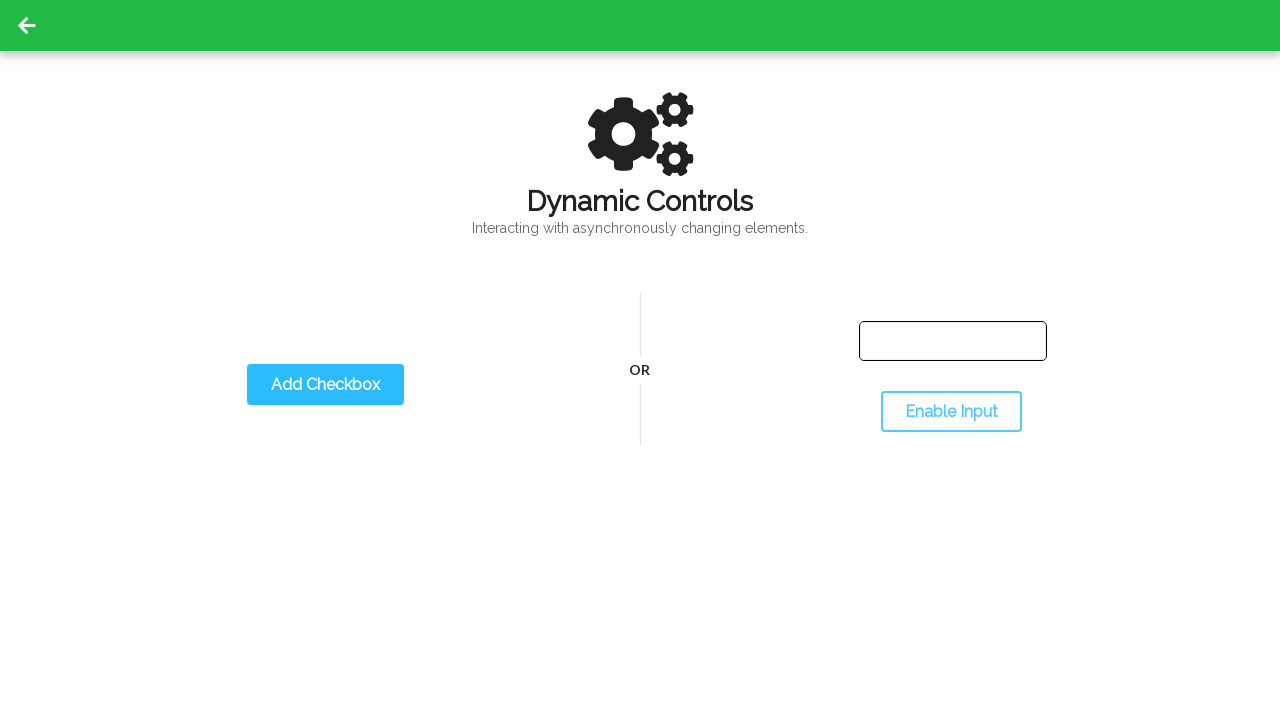

Clicked toggle button to show the checkbox at (325, 385) on #toggleCheckbox
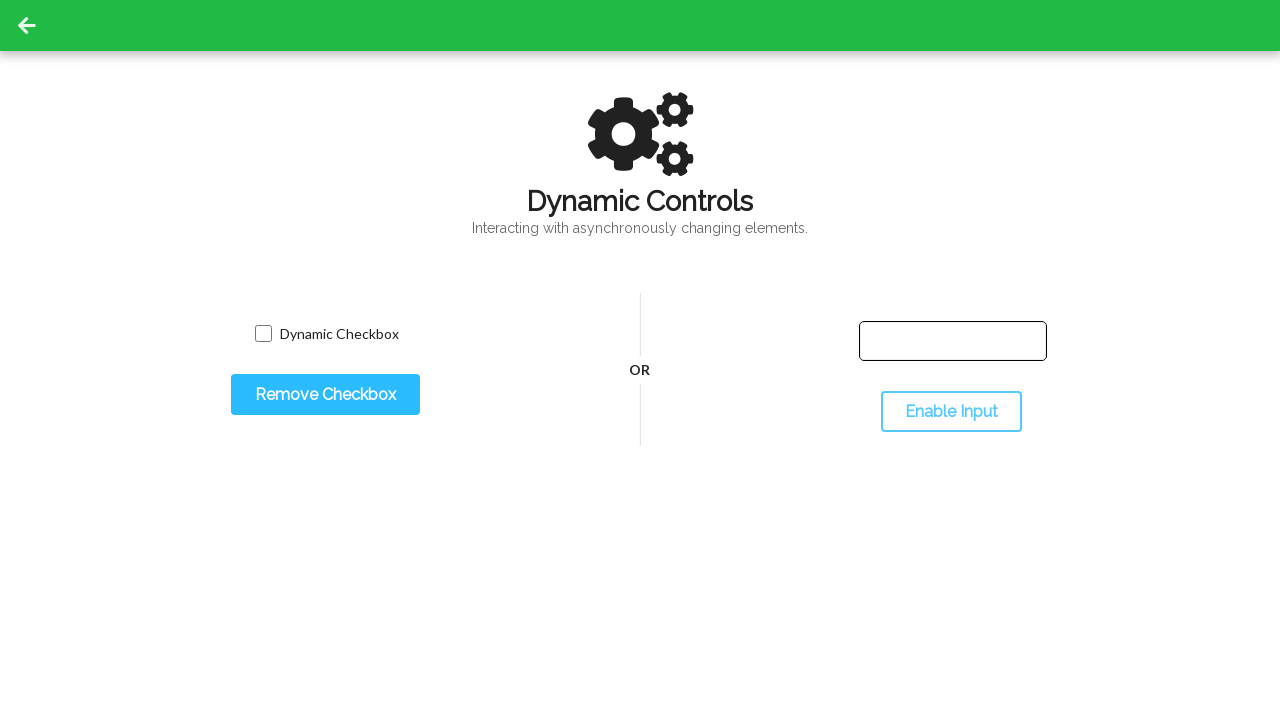

Waited for checkbox to reappear
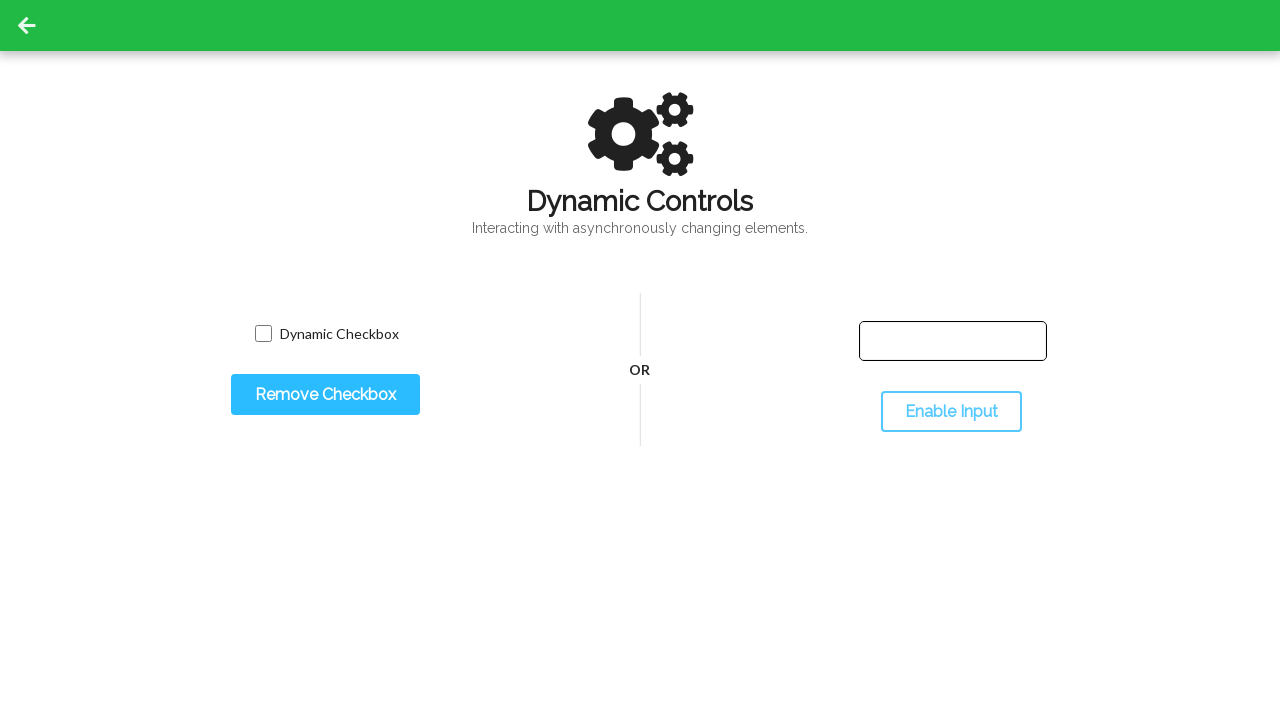

Clicked the checkbox at (263, 334) on input.willDisappear
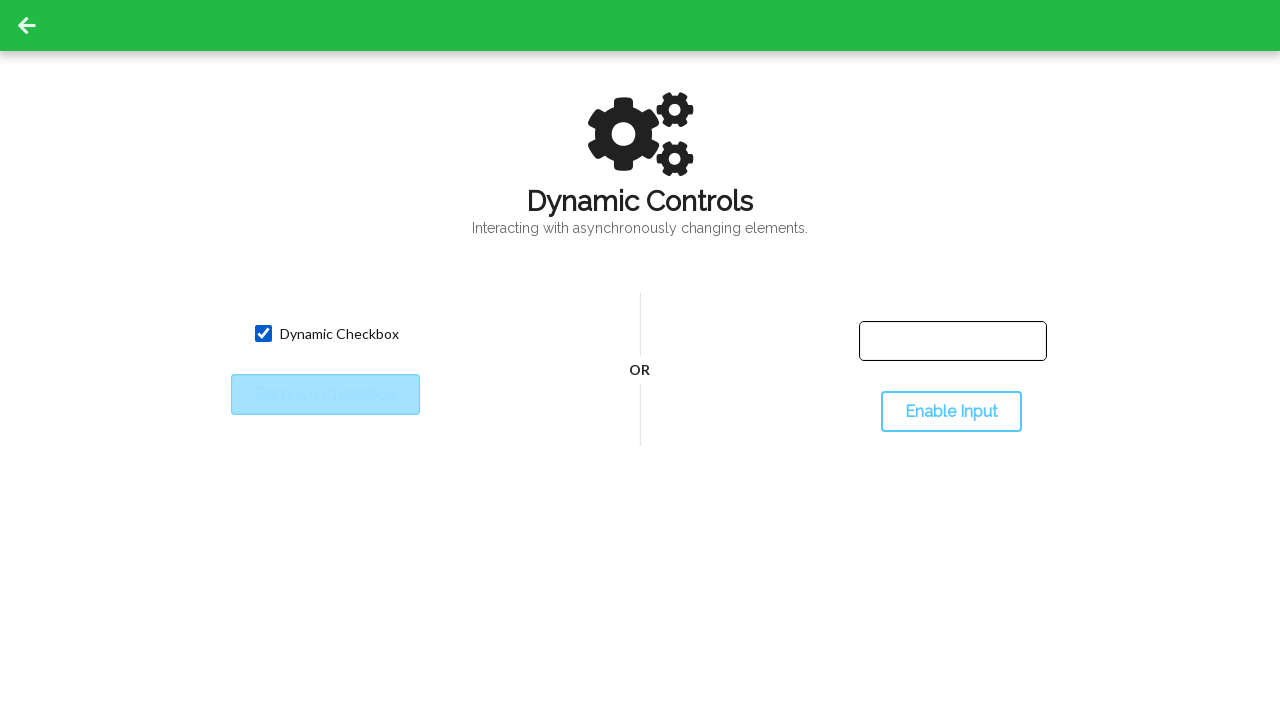

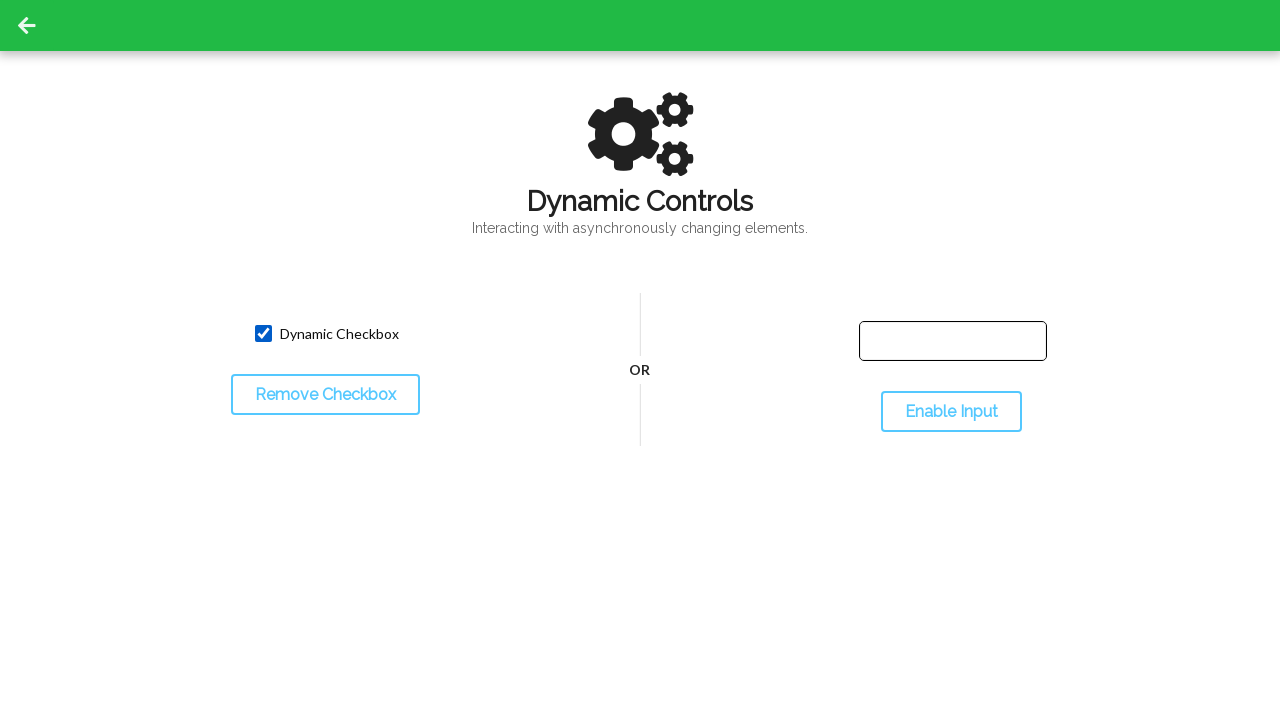